Tests that browser back button works correctly with filter navigation

Starting URL: https://demo.playwright.dev/todomvc

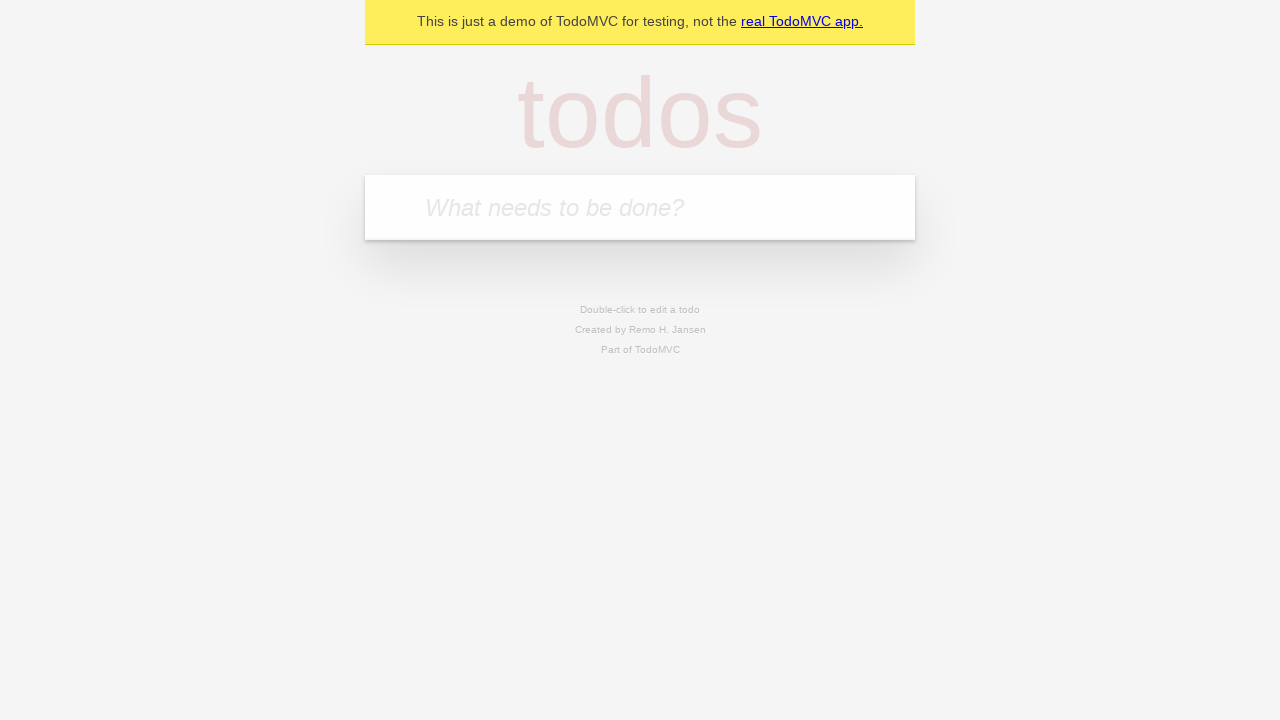

Filled todo input with 'buy some cheese' on internal:attr=[placeholder="What needs to be done?"i]
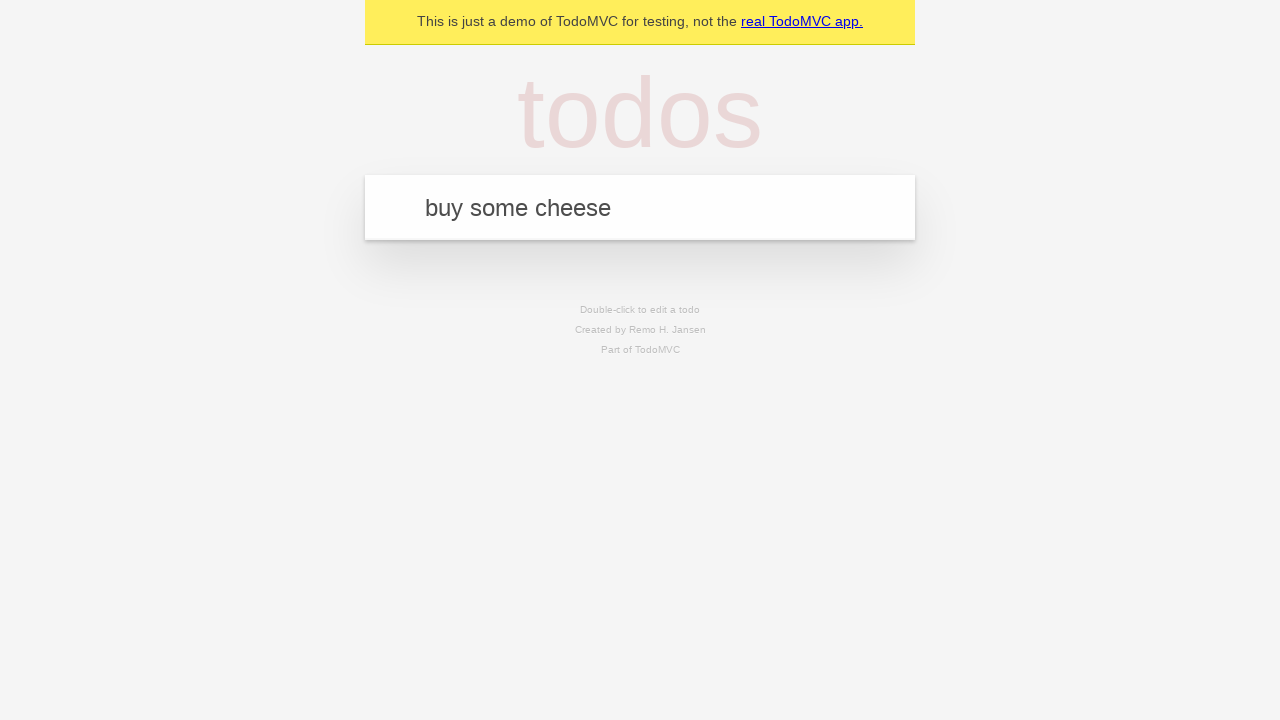

Pressed Enter to add first todo on internal:attr=[placeholder="What needs to be done?"i]
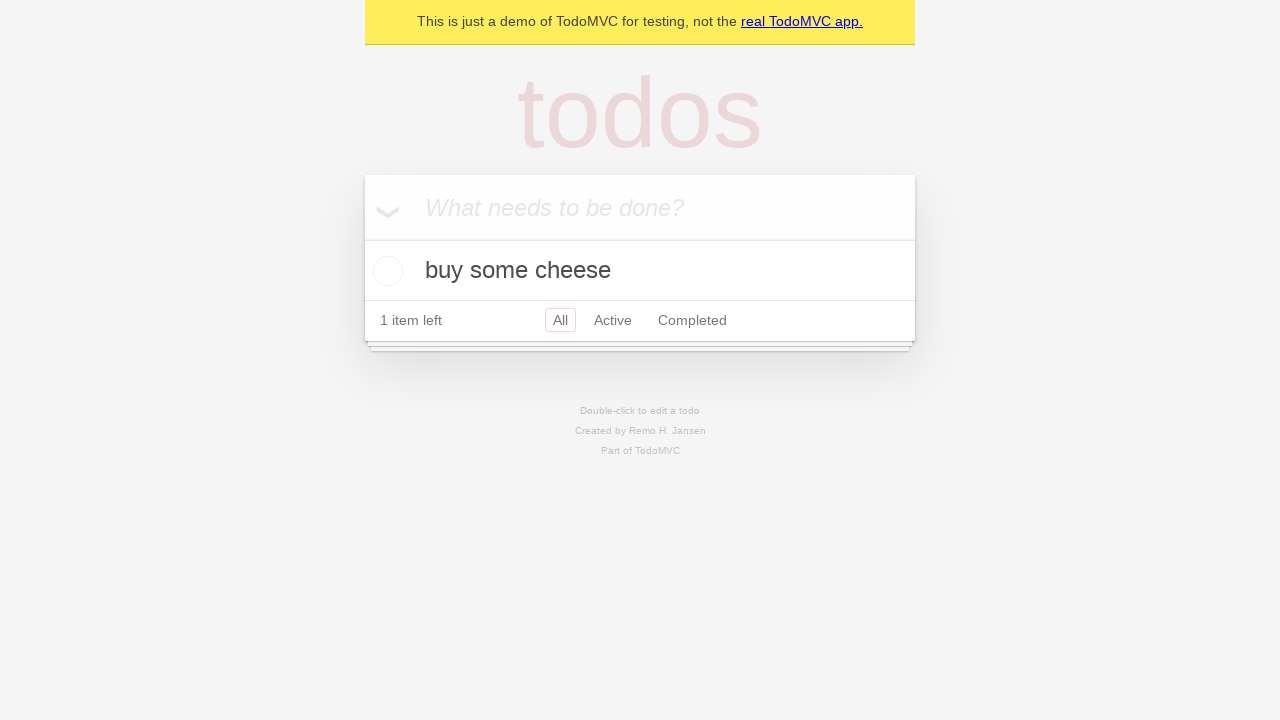

Filled todo input with 'feed the cat' on internal:attr=[placeholder="What needs to be done?"i]
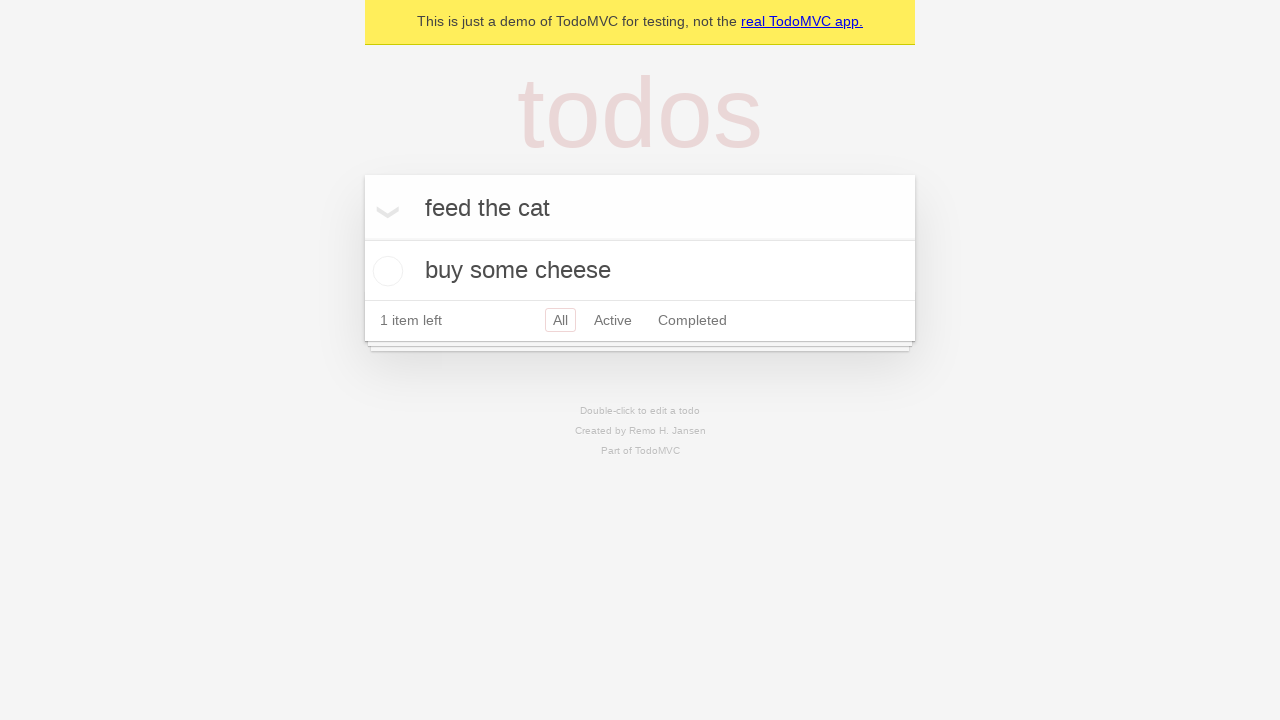

Pressed Enter to add second todo on internal:attr=[placeholder="What needs to be done?"i]
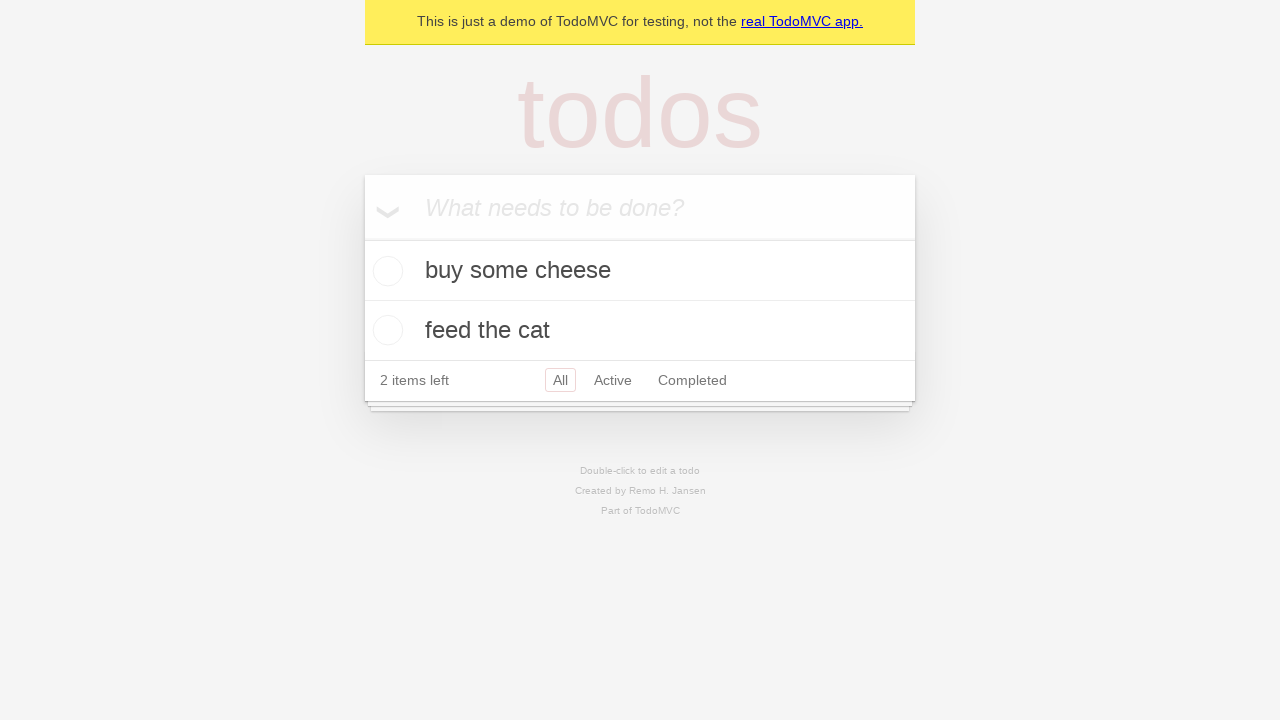

Filled todo input with 'book a doctors appointment' on internal:attr=[placeholder="What needs to be done?"i]
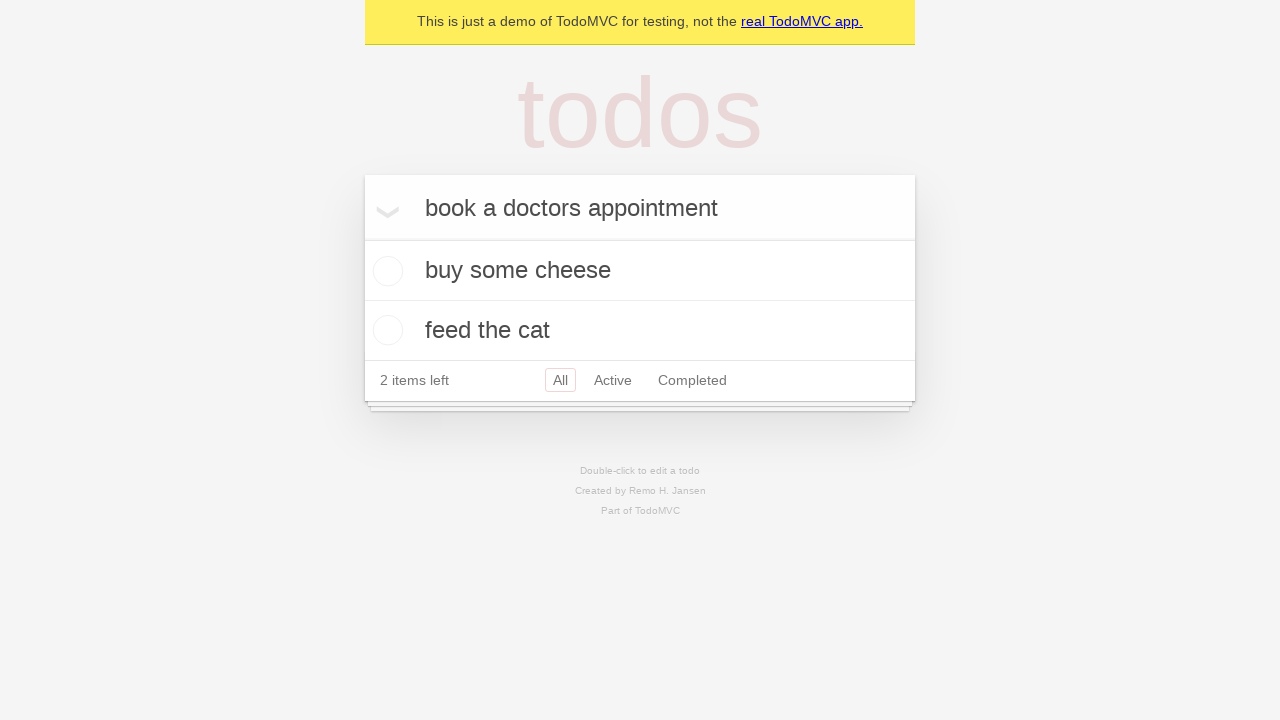

Pressed Enter to add third todo on internal:attr=[placeholder="What needs to be done?"i]
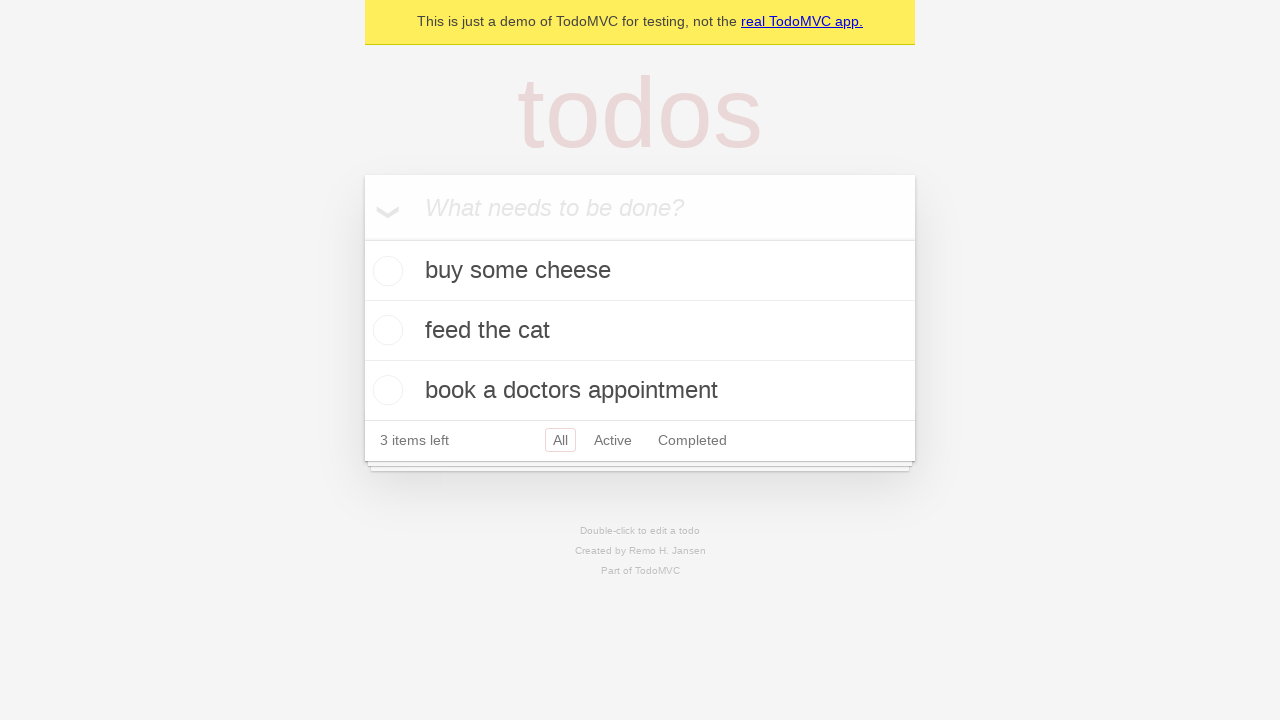

Checked the second todo item at (385, 330) on internal:testid=[data-testid="todo-item"s] >> nth=1 >> internal:role=checkbox
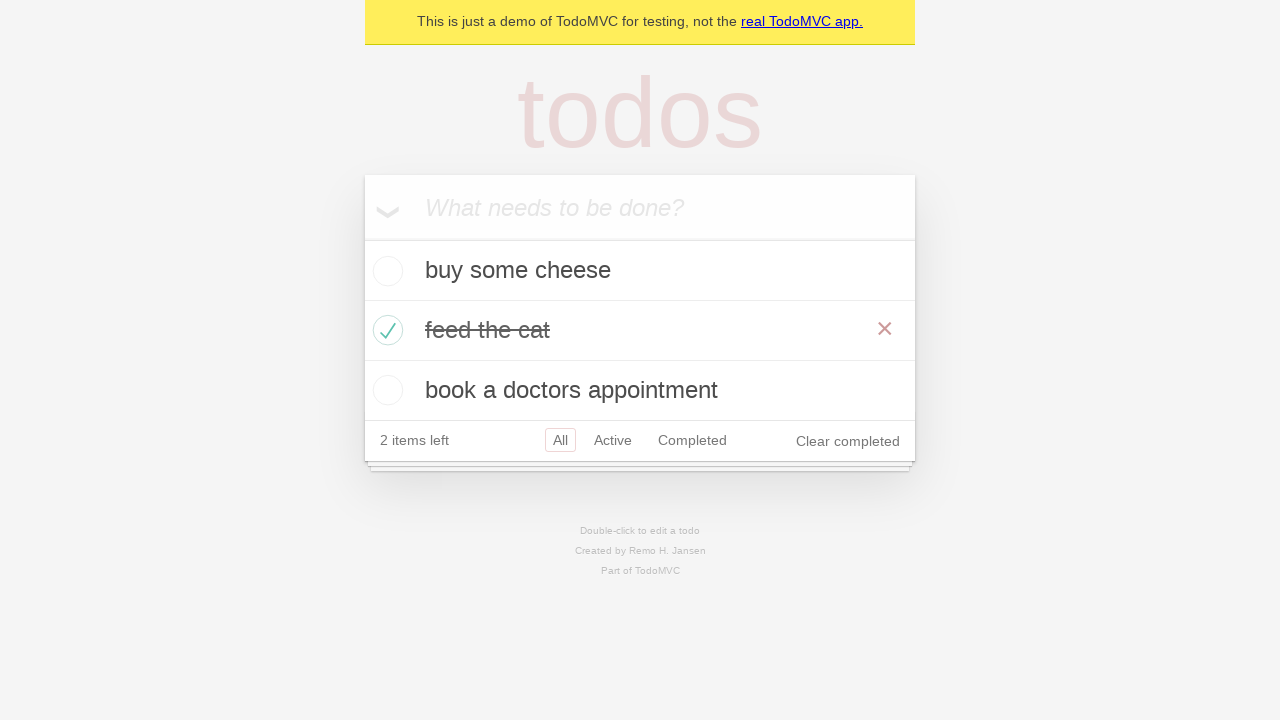

Clicked 'All' filter link at (560, 440) on internal:role=link[name="All"i]
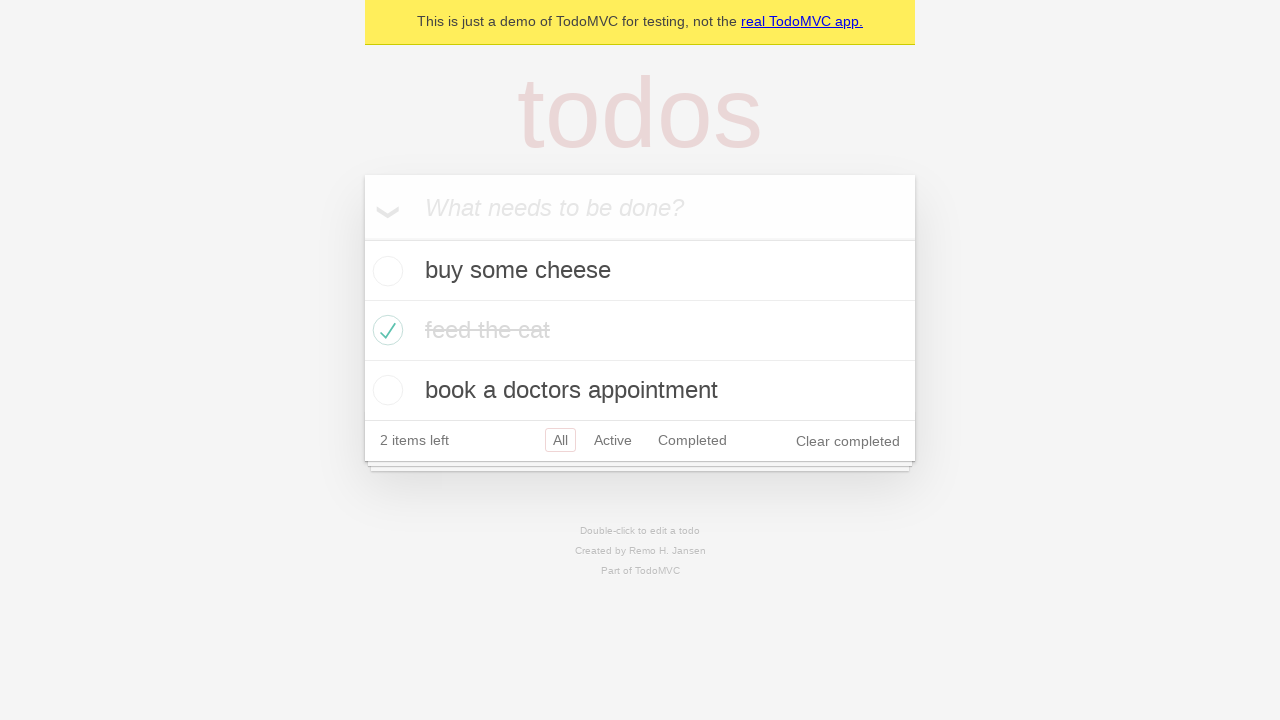

Clicked 'Active' filter link at (613, 440) on internal:role=link[name="Active"i]
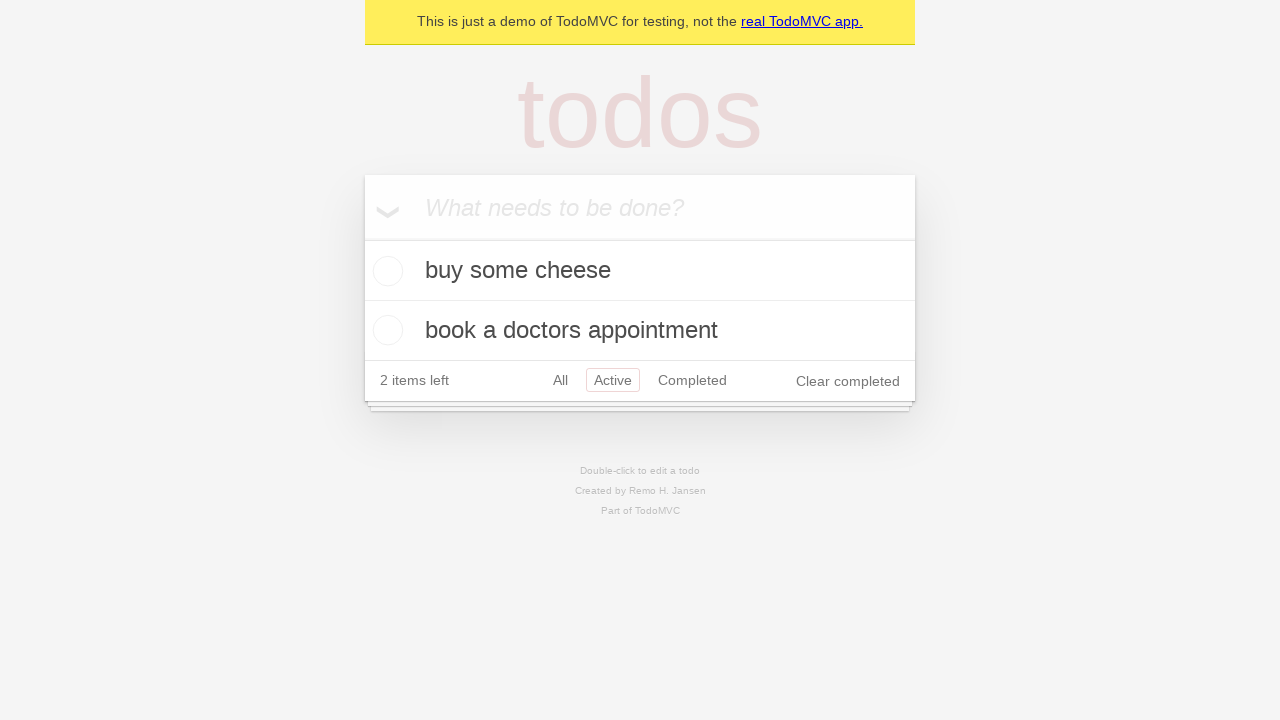

Clicked 'Completed' filter link at (692, 380) on internal:role=link[name="Completed"i]
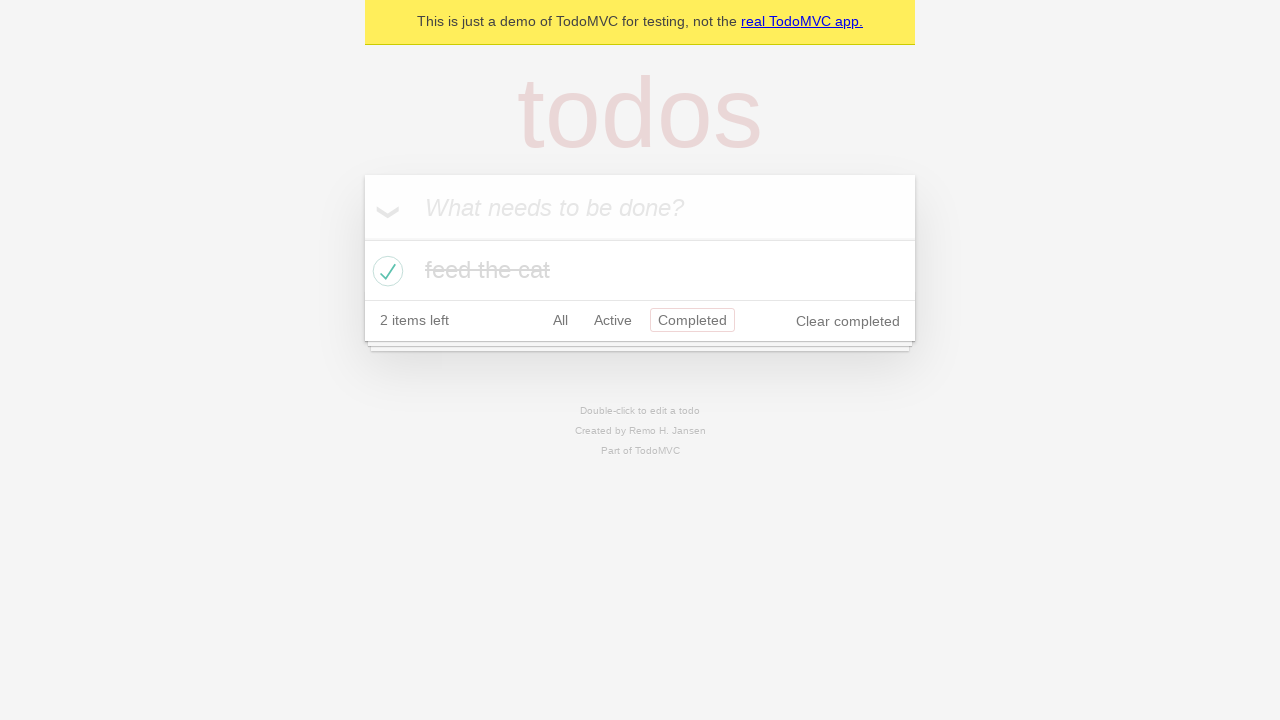

Navigated back to 'Active' filter using browser back button
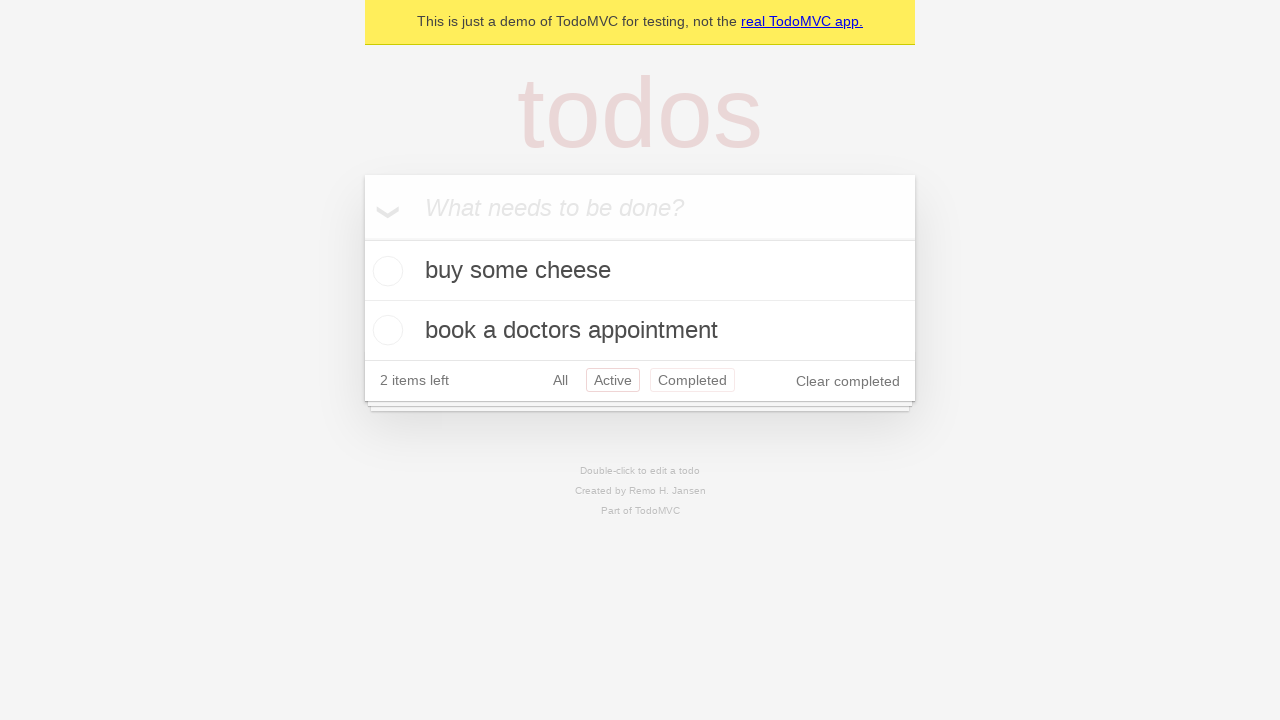

Navigated back to 'All' filter using browser back button
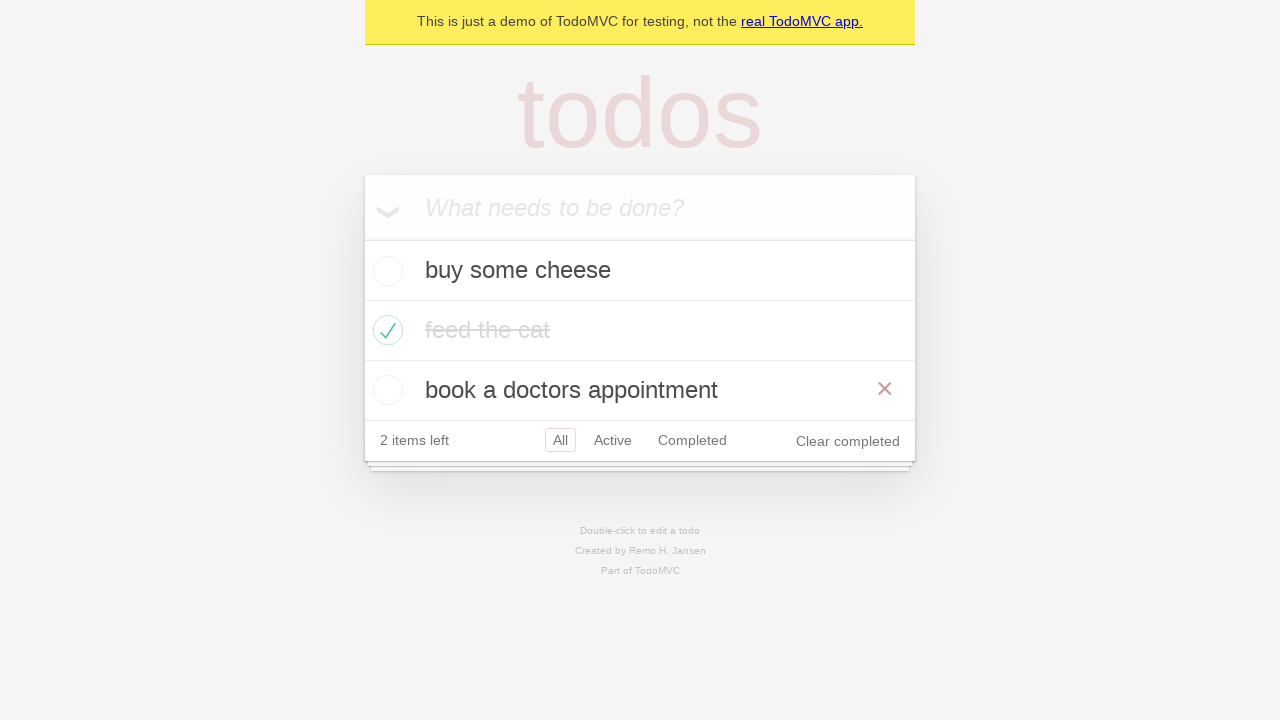

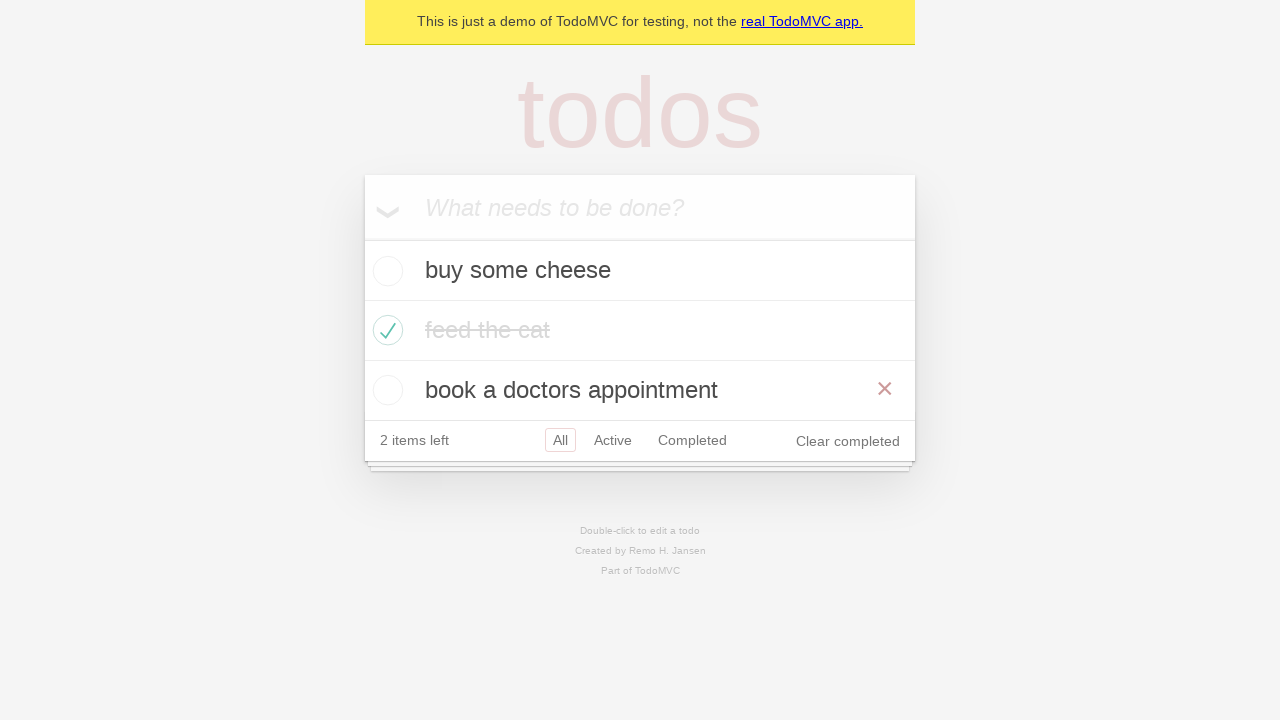